Tests dropdown menu interaction and timer button functionality on the Omayo blog, including clicking dropdown items, navigating back, and handling alerts

Starting URL: https://omayo.blogspot.com/

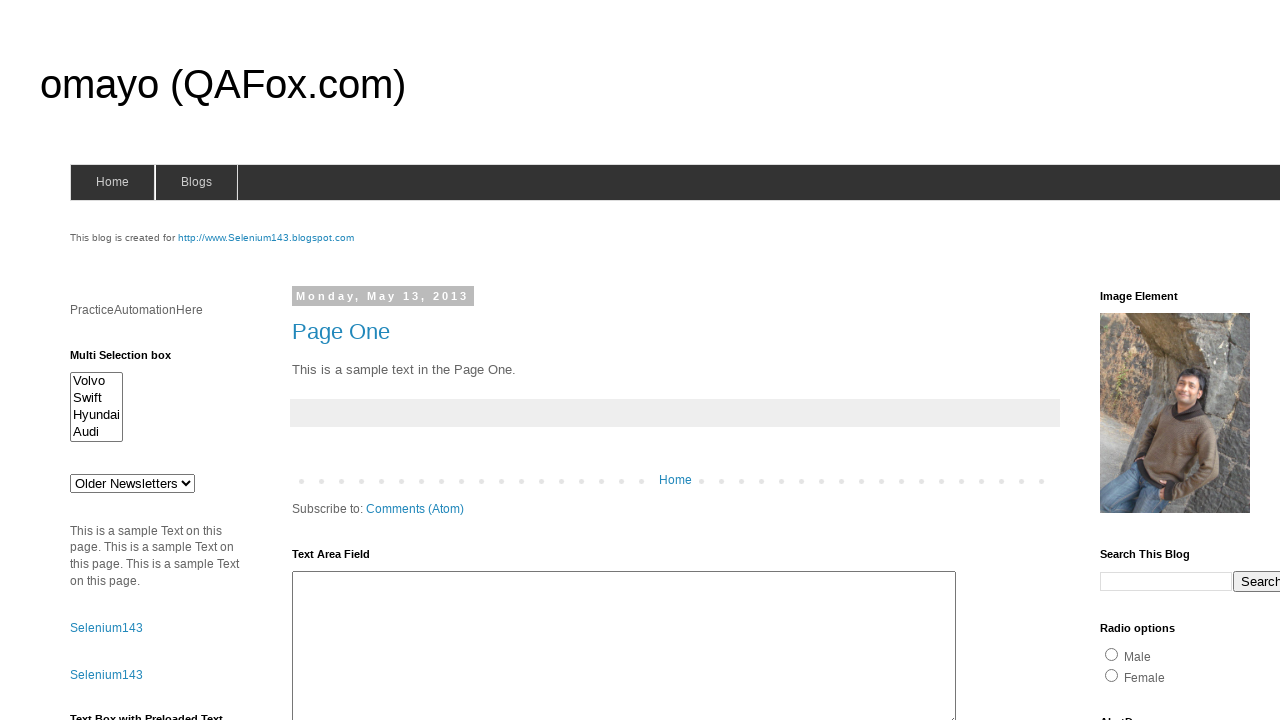

Clicked dropdown button to reveal menu at (1227, 360) on button.dropbtn
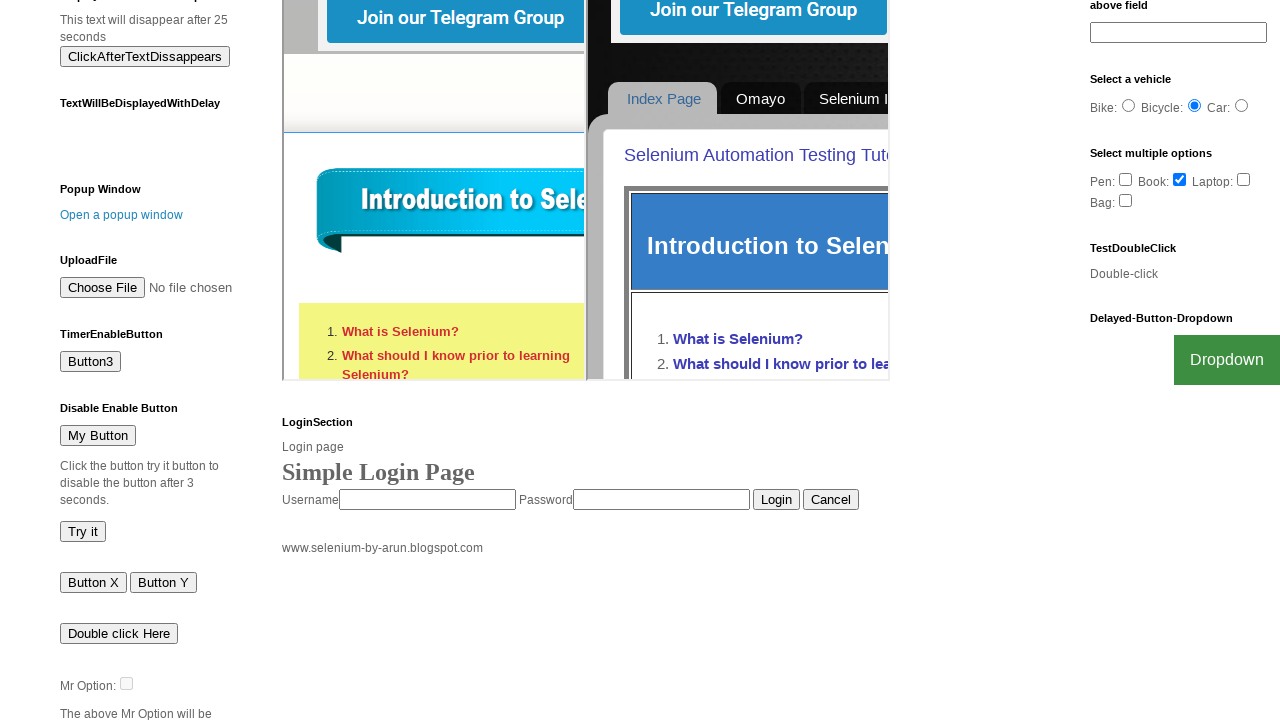

Waited for Flipkart link to become visible
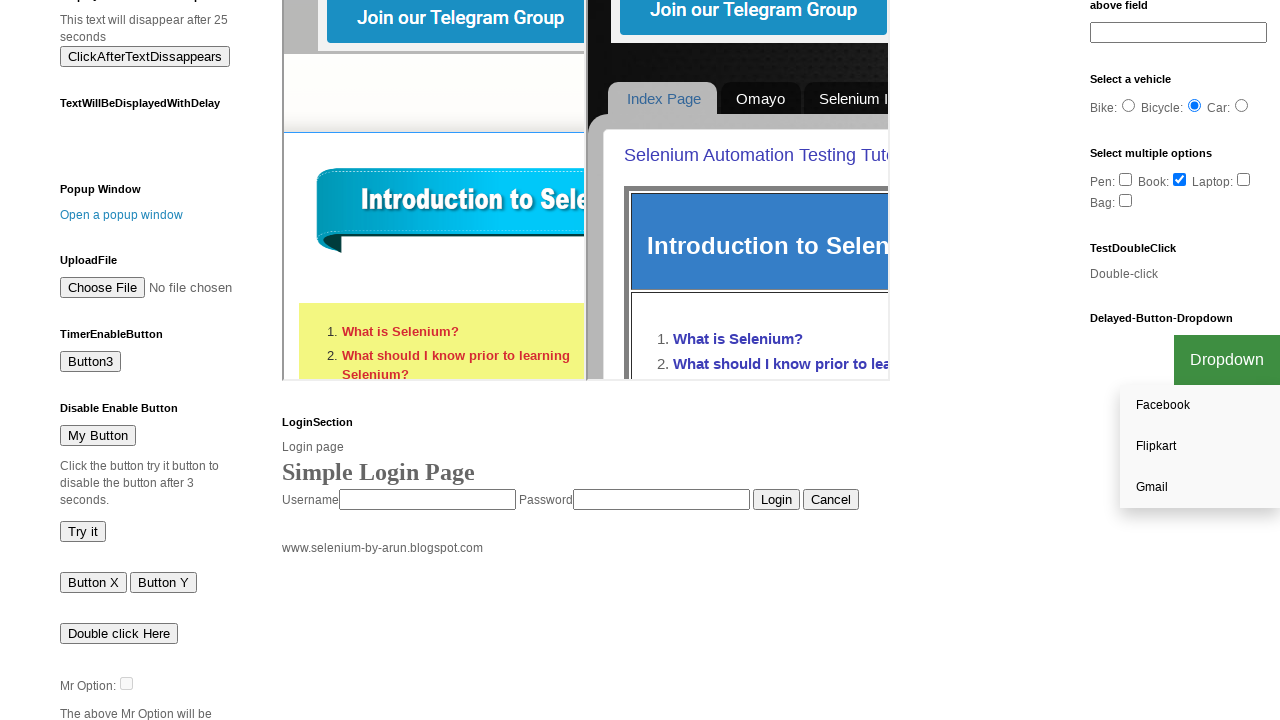

Clicked on Flipkart dropdown item at (1200, 447) on a:text('Flipkart')
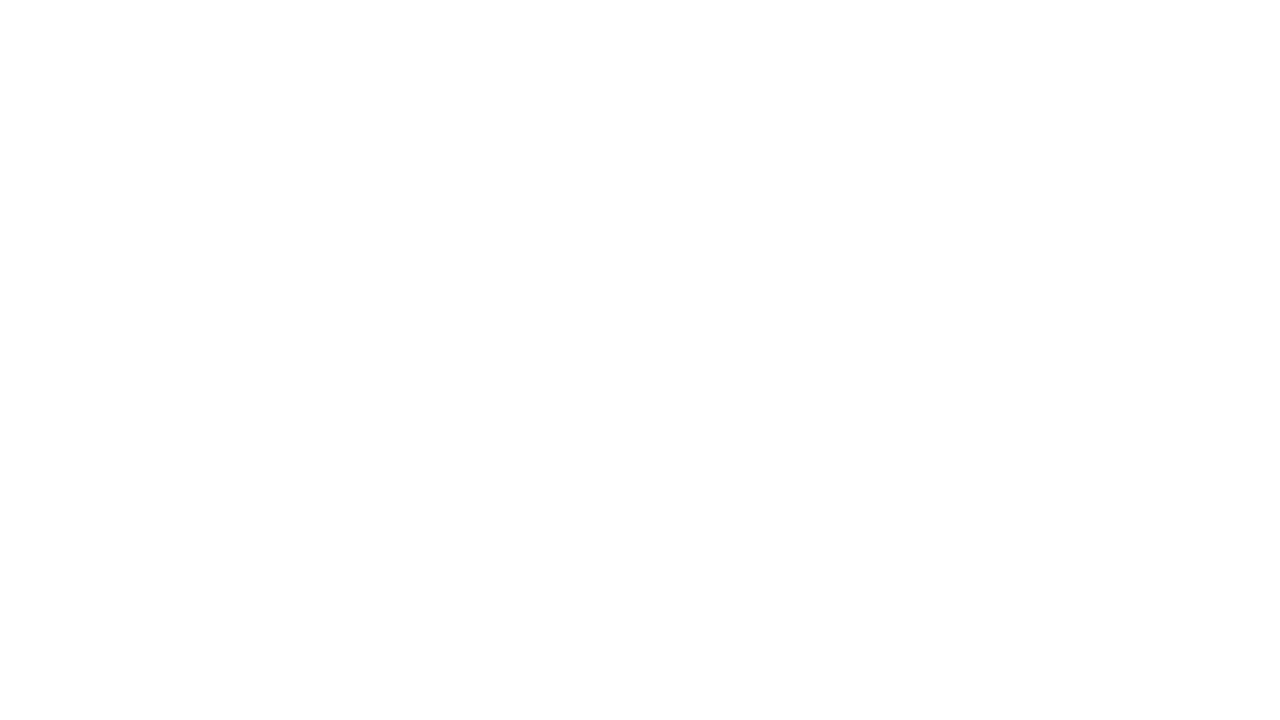

Navigated back to Omayo blog
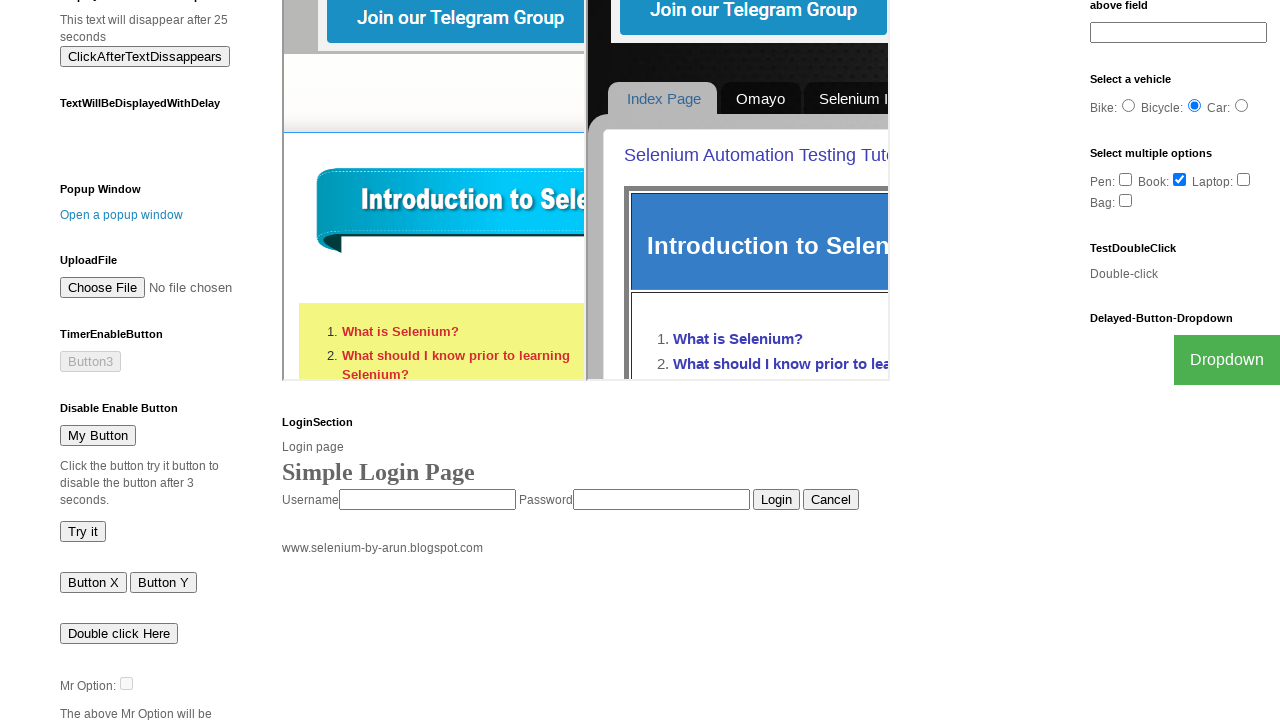

Waited for timer button to become visible
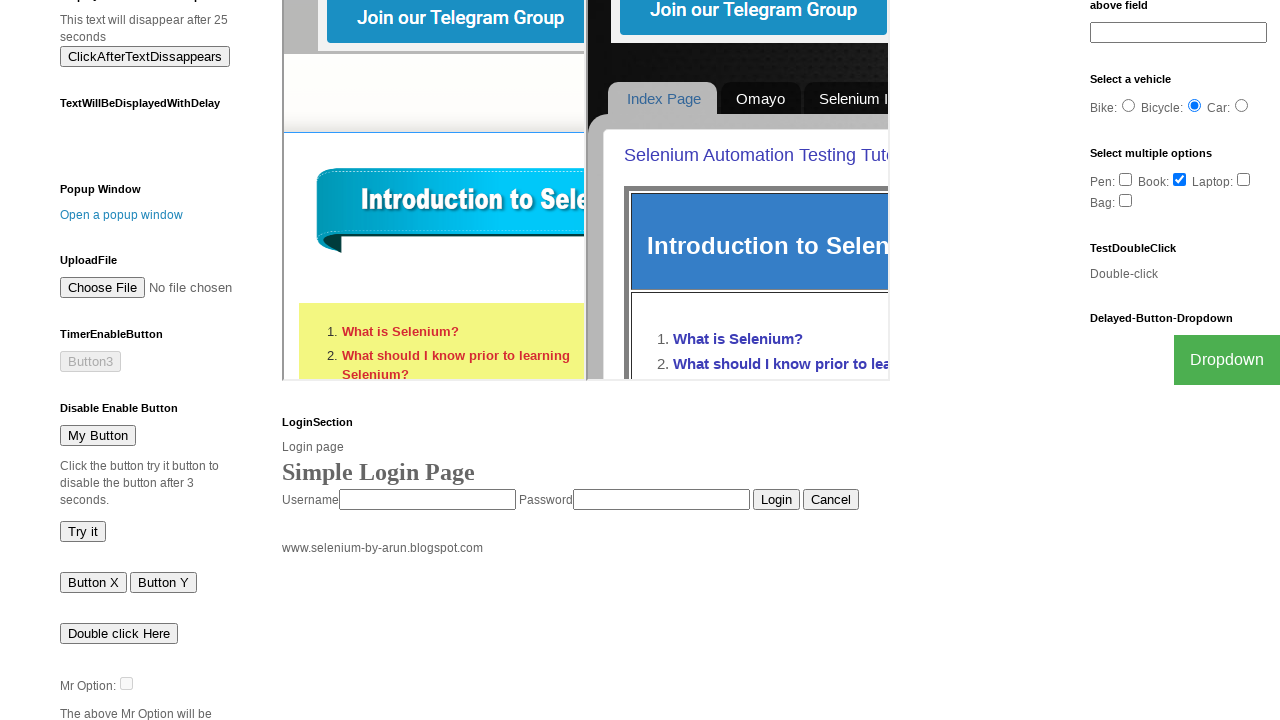

Clicked timer button at (100, 710) on #timerButton
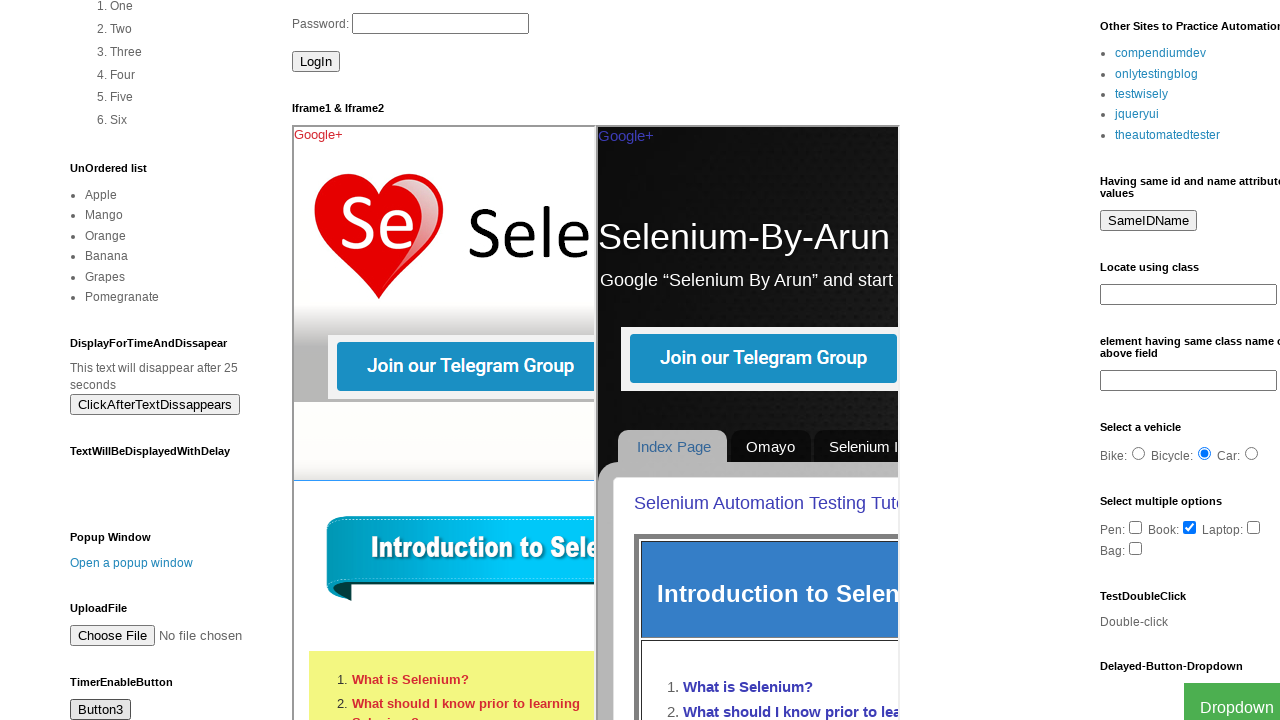

Set up alert handler to accept dialogs
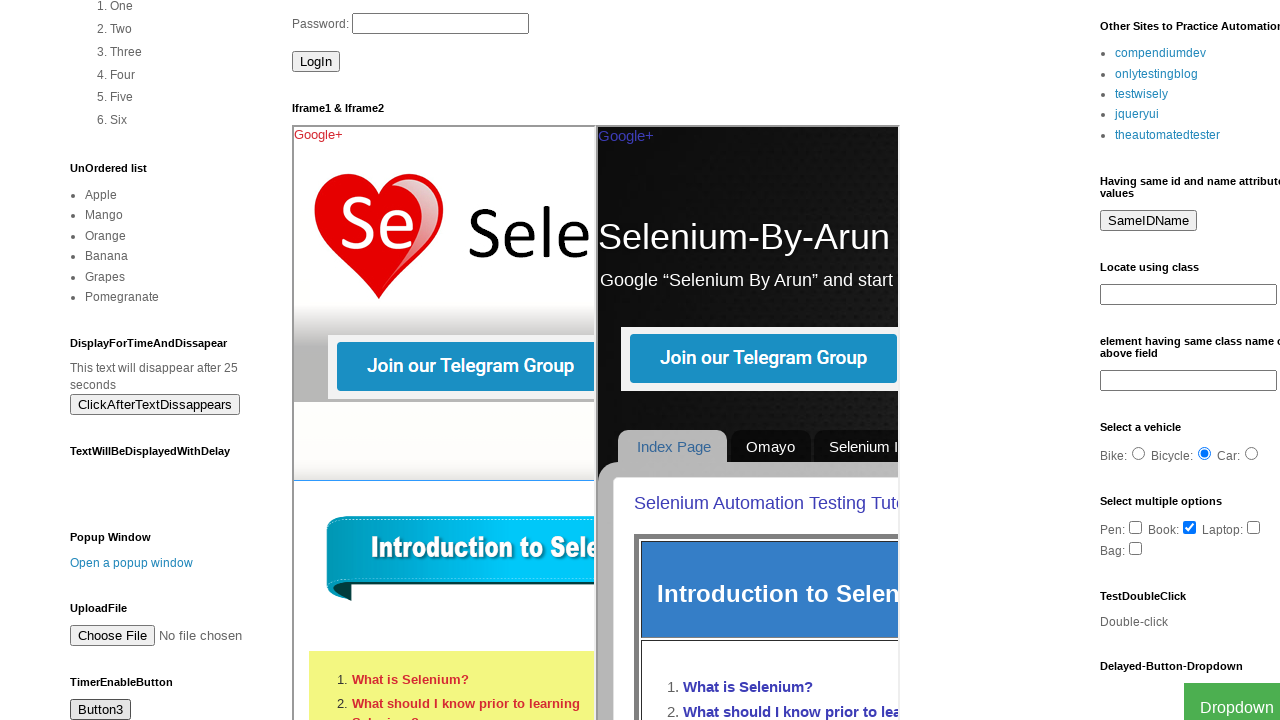

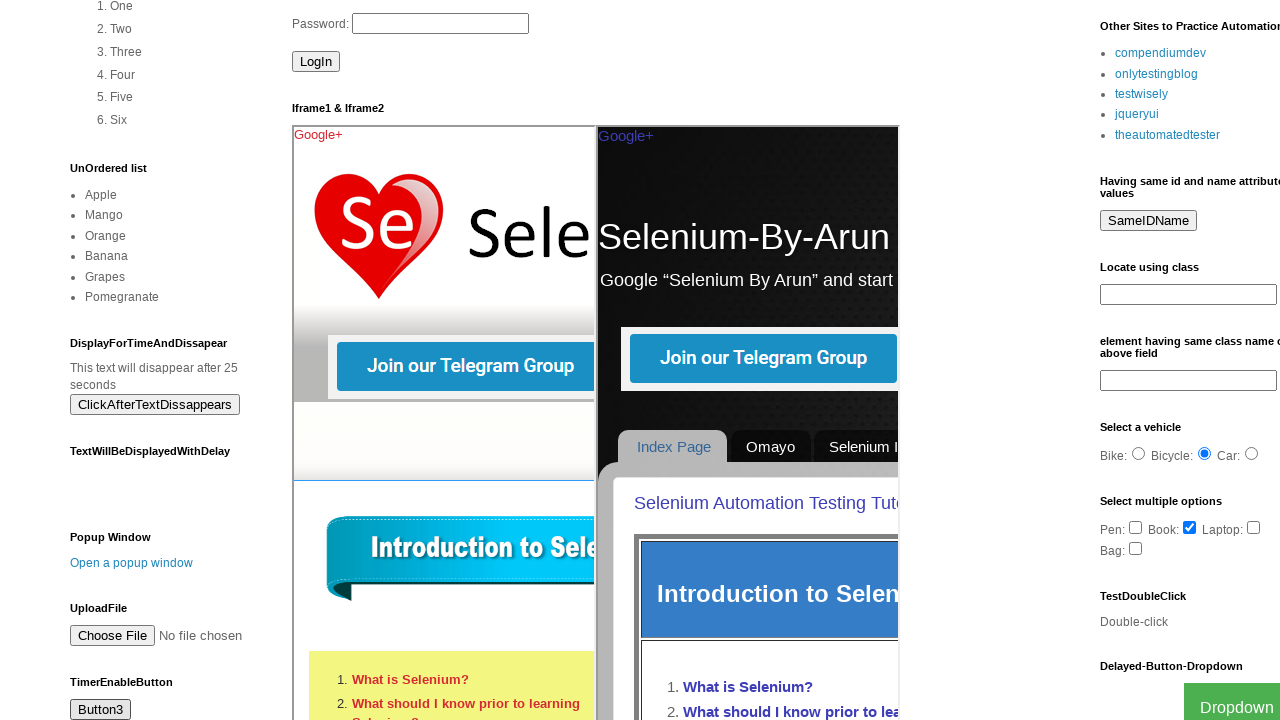